Tests web form by filling text input field and submitting the form

Starting URL: https://www.selenium.dev/selenium/web/web-form.html

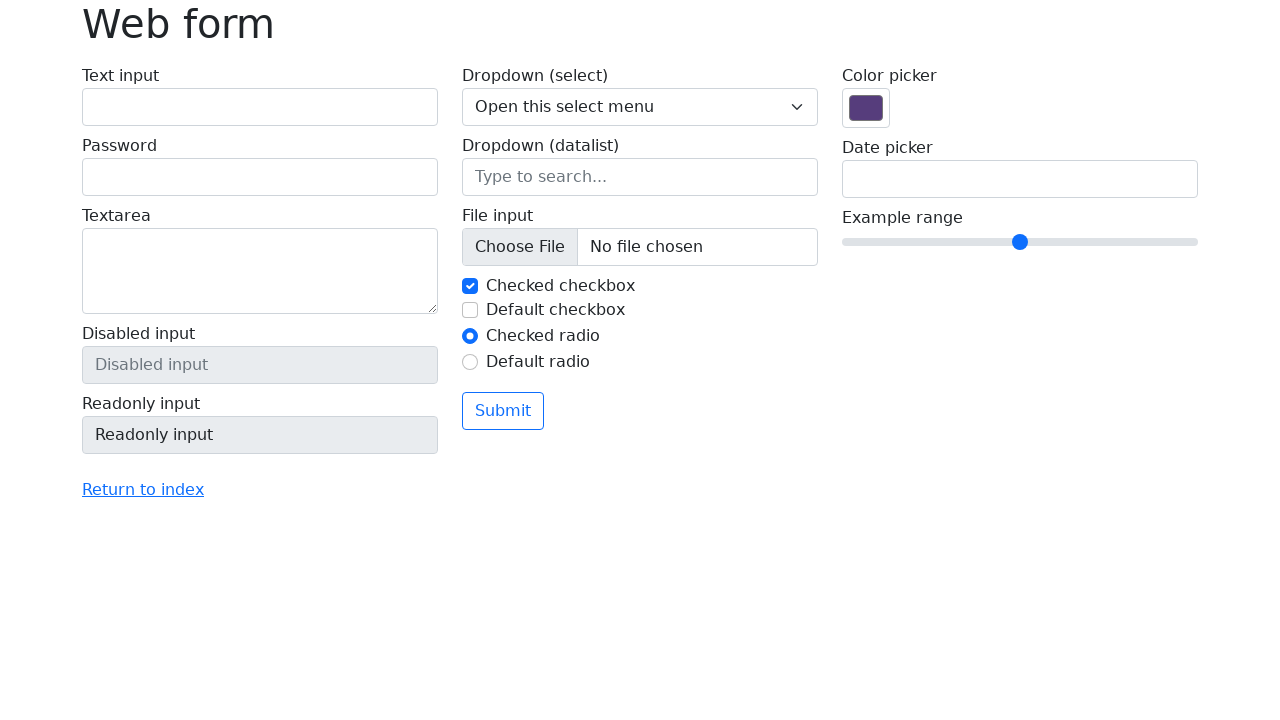

Clicked on text input field at (260, 107) on #my-text-id
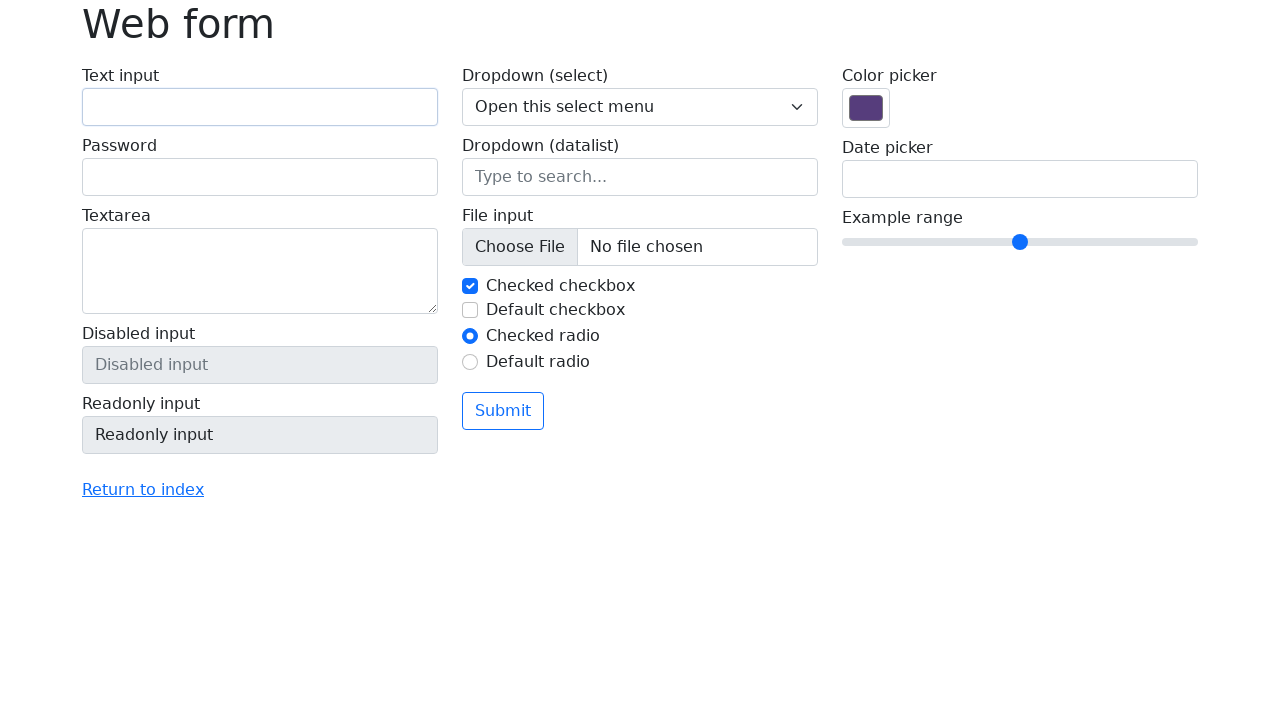

Filled text input field with 'Selenium' on #my-text-id
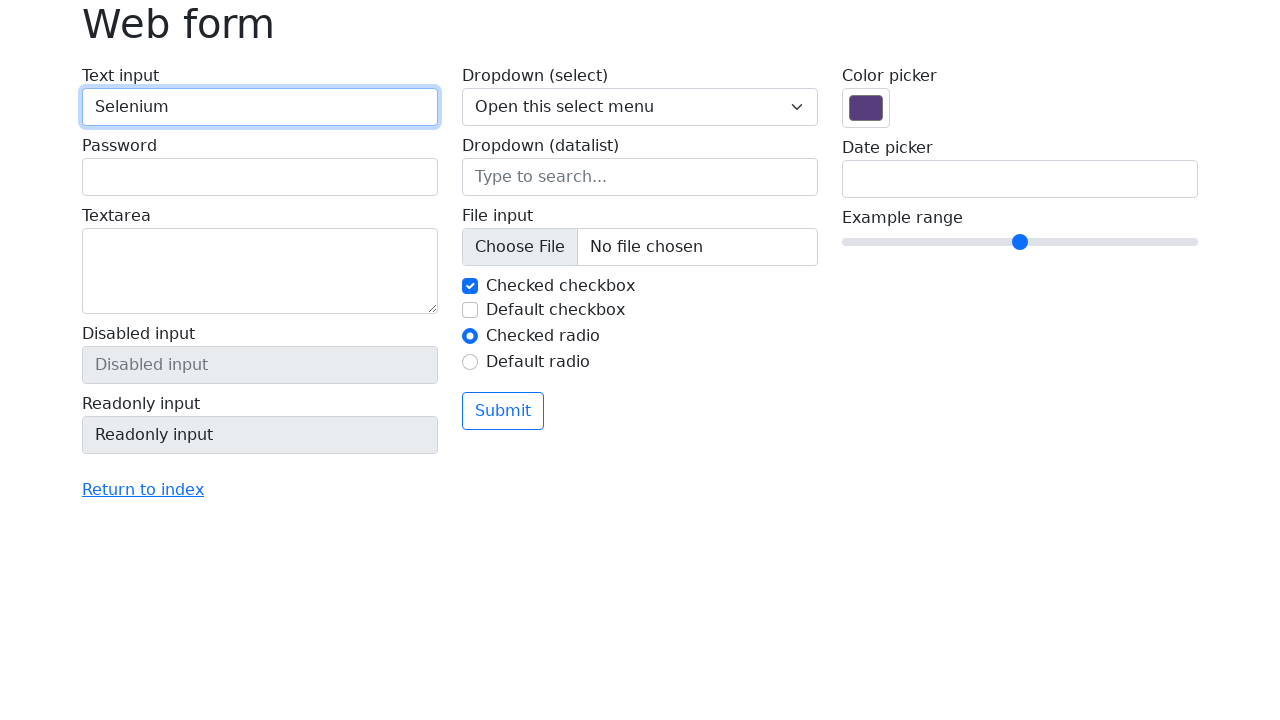

Clicked submit button to submit the form at (503, 411) on button[type='submit']
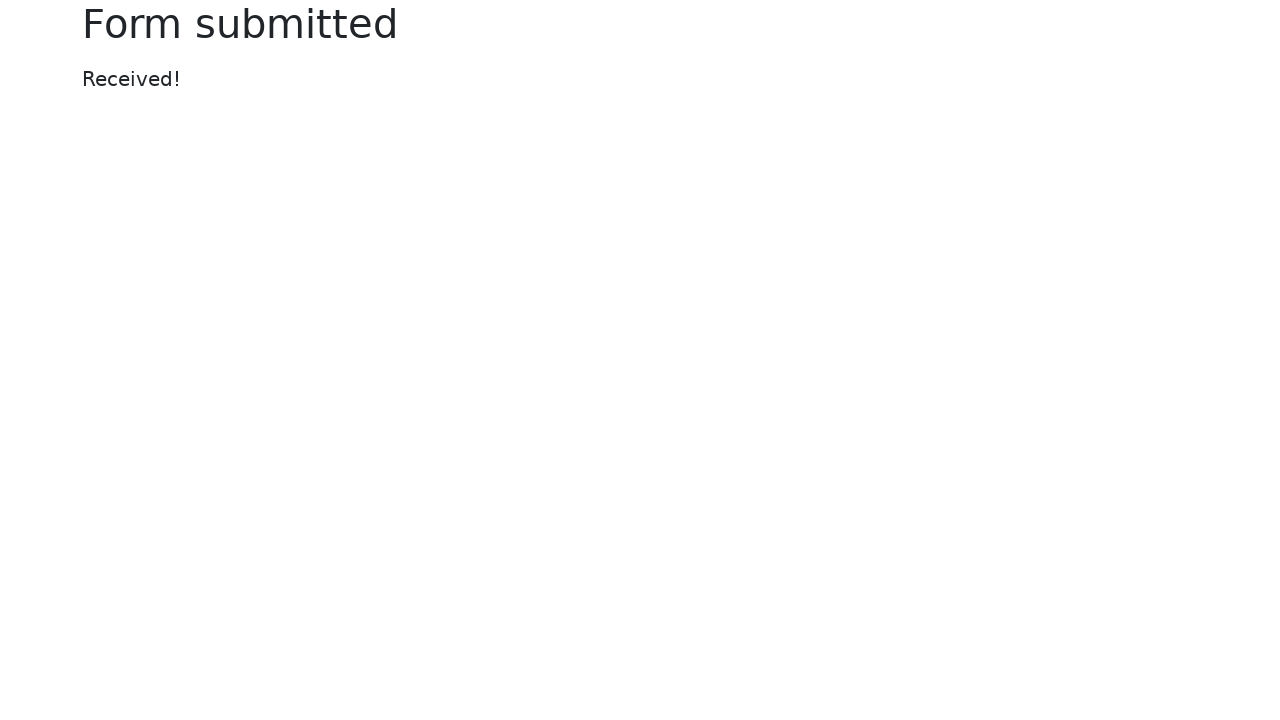

Success message element loaded
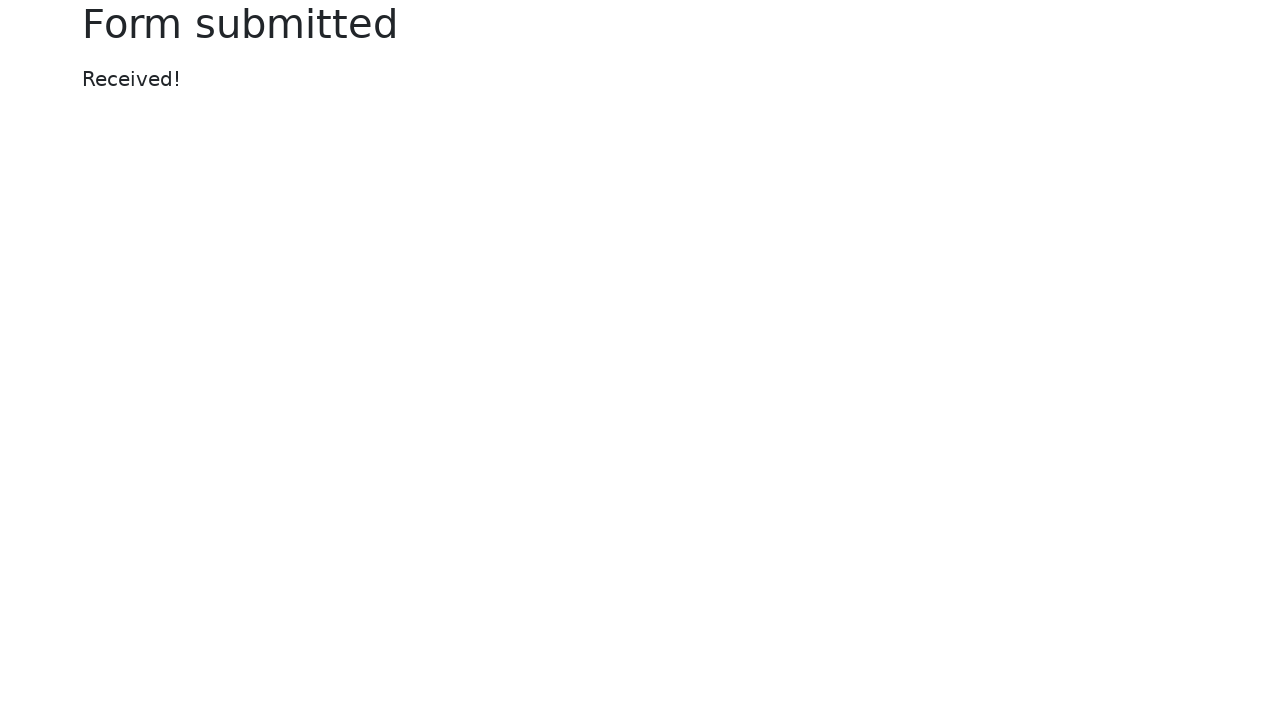

Located success message element
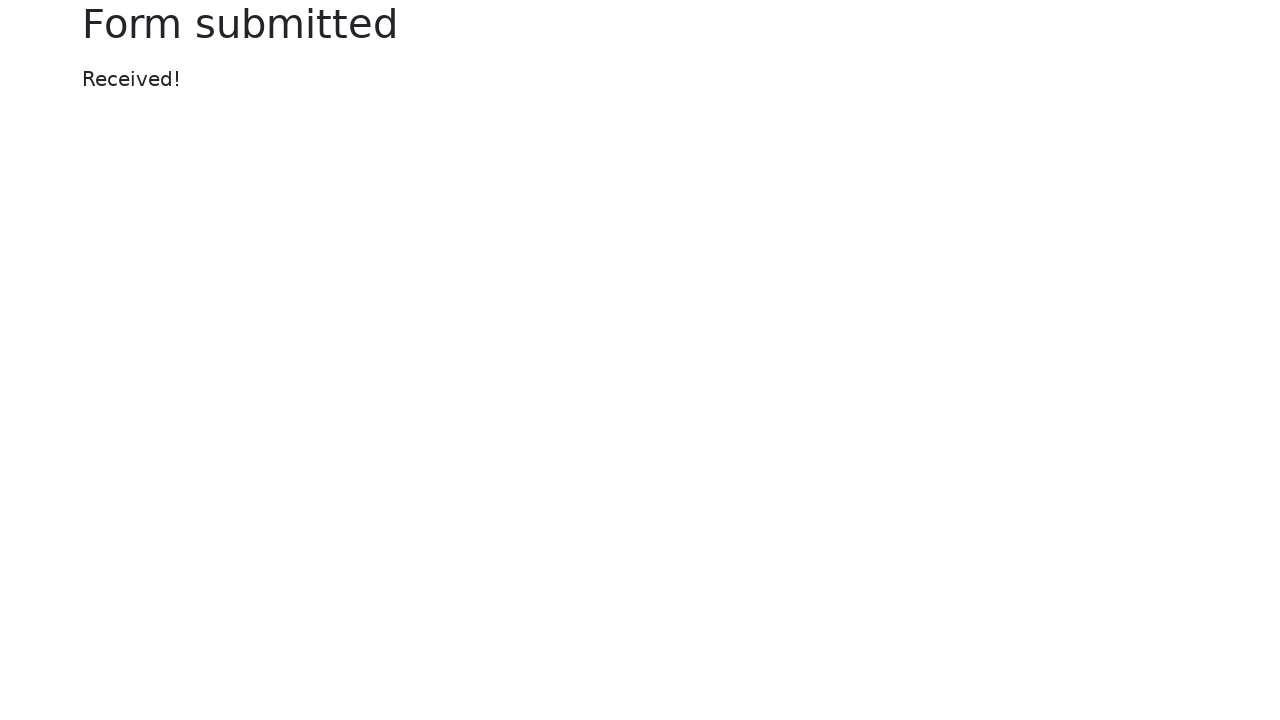

Verified success message text is 'Received!'
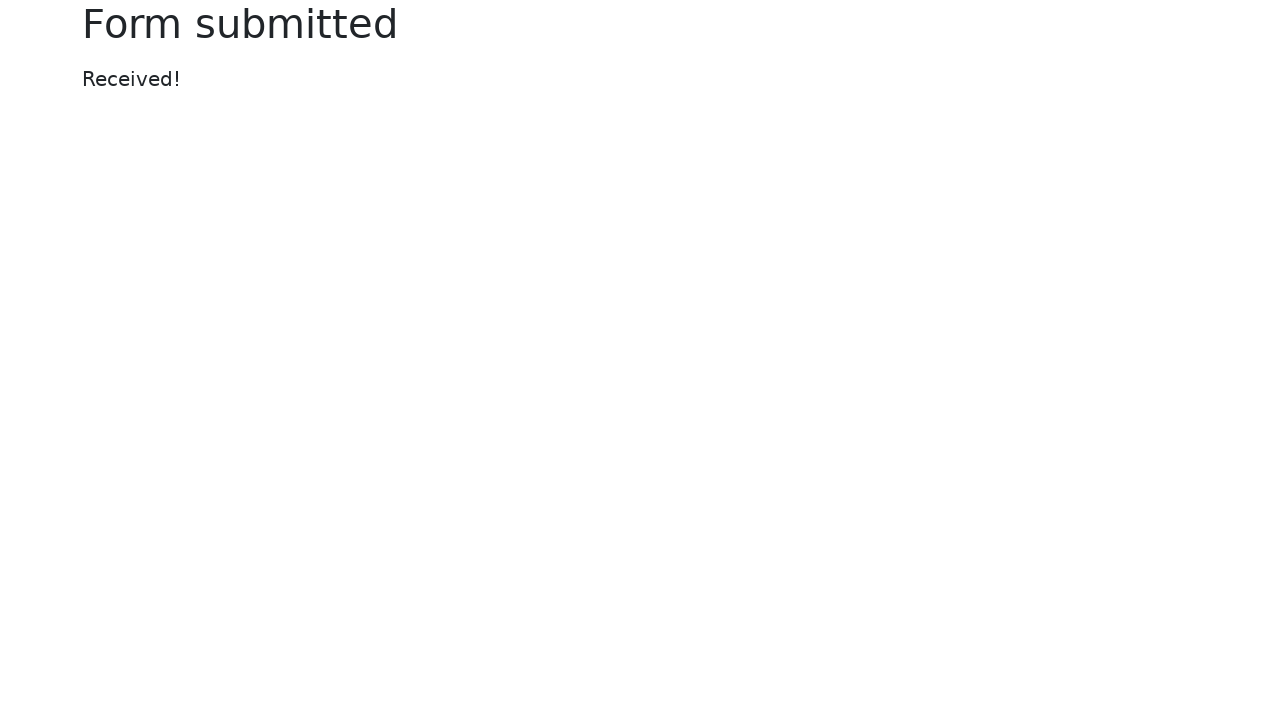

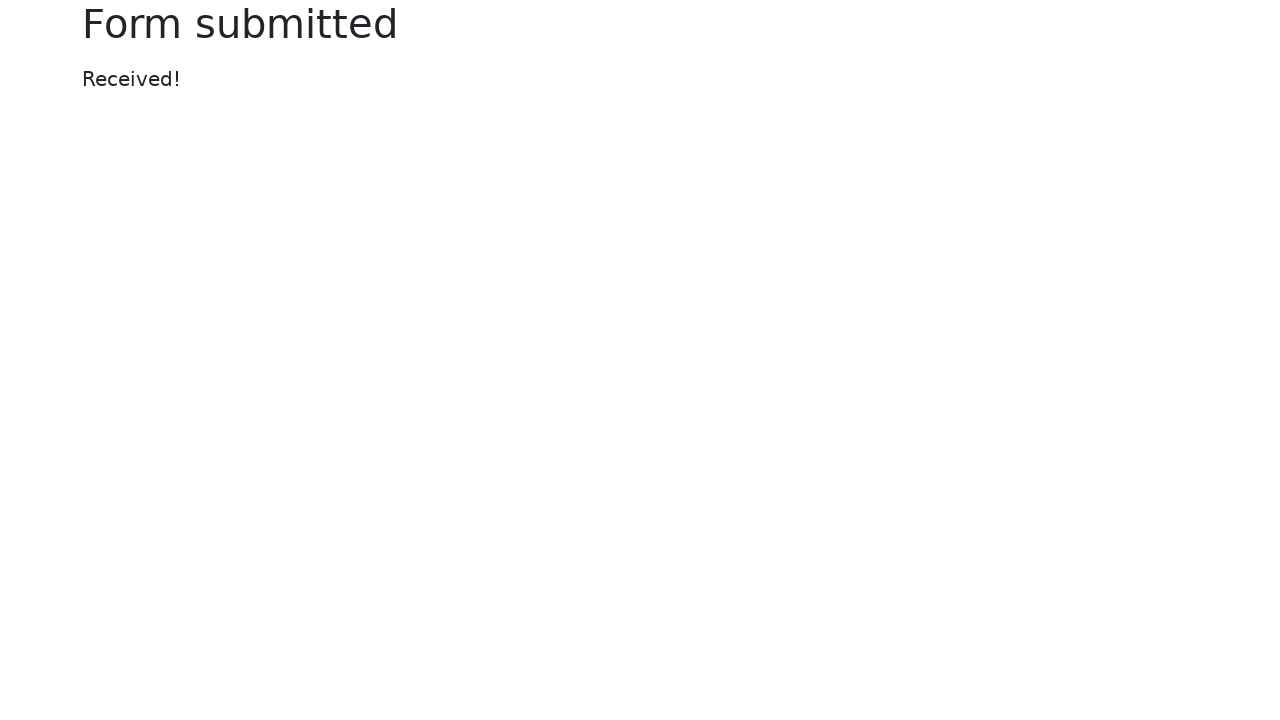